Tests a timer functionality by clicking a button to start a timer and waiting for the element to display "WebDriver" text

Starting URL: http://seleniumpractise.blogspot.in/2016/08/how-to-use-explicit-wait-in-selenium.html

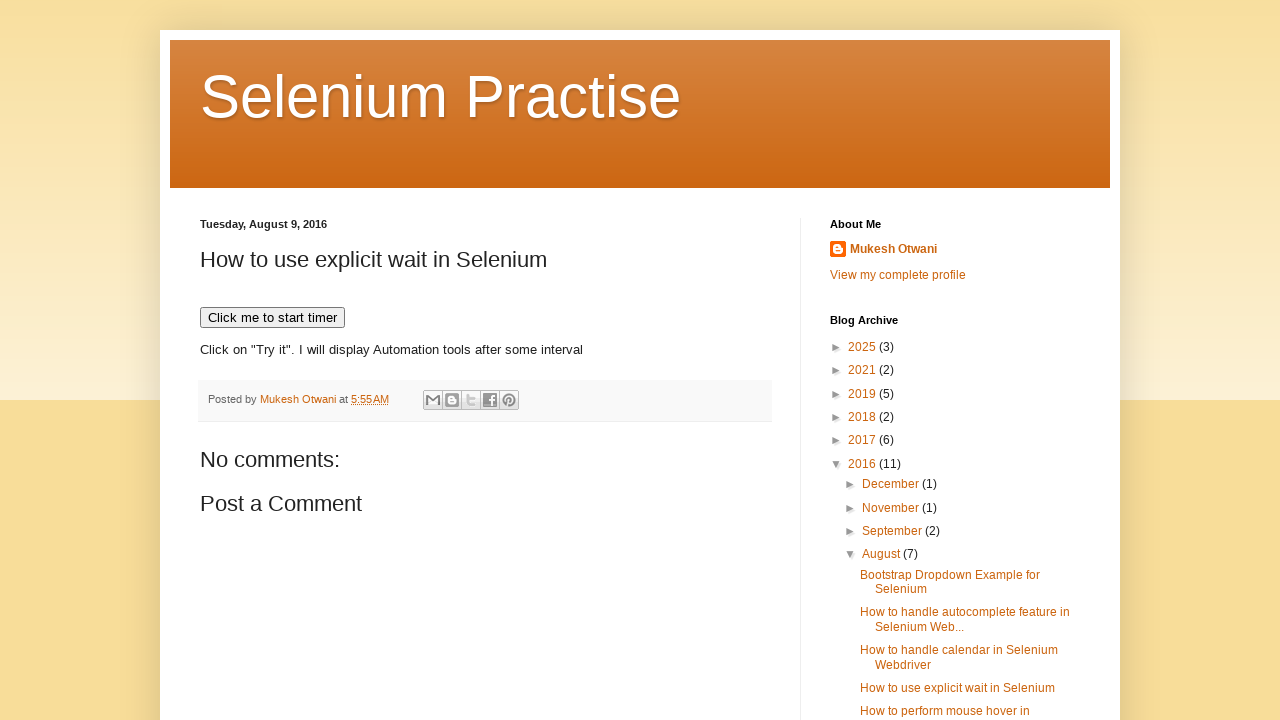

Navigated to the explicit wait practice page
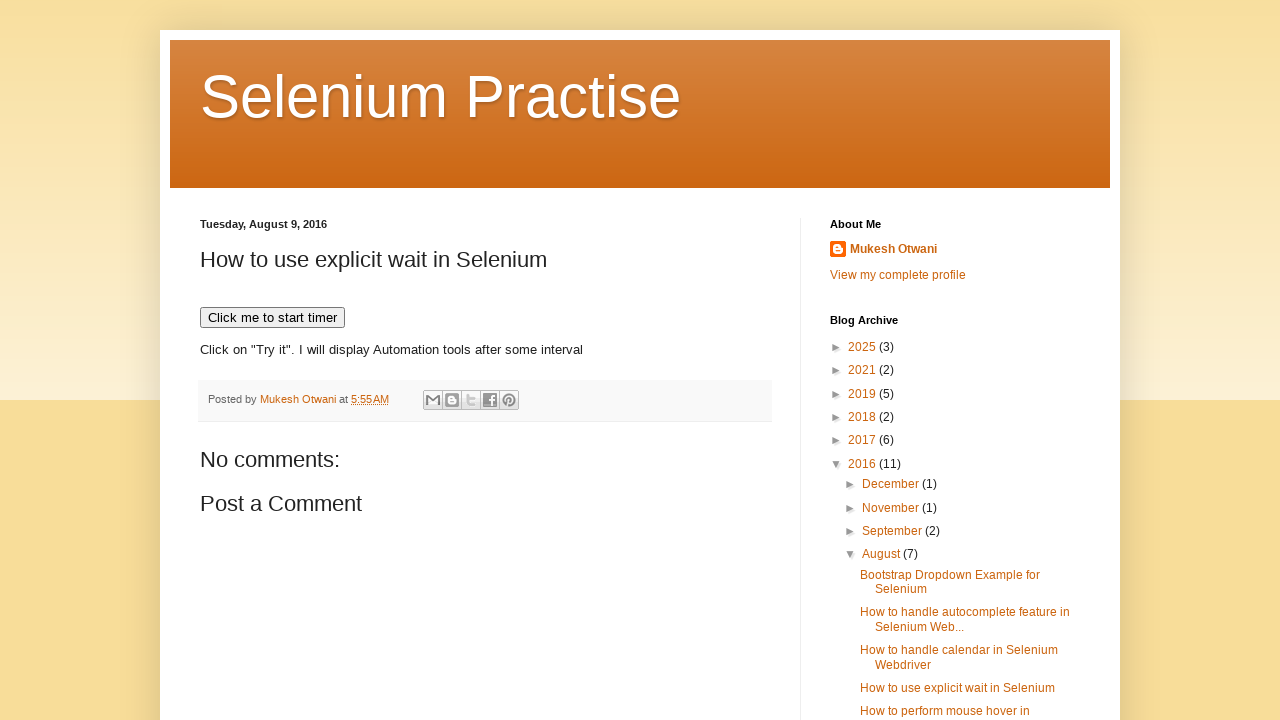

Clicked the 'Click me to start timer' button at (272, 318) on xpath=//button[text()='Click me to start timer']
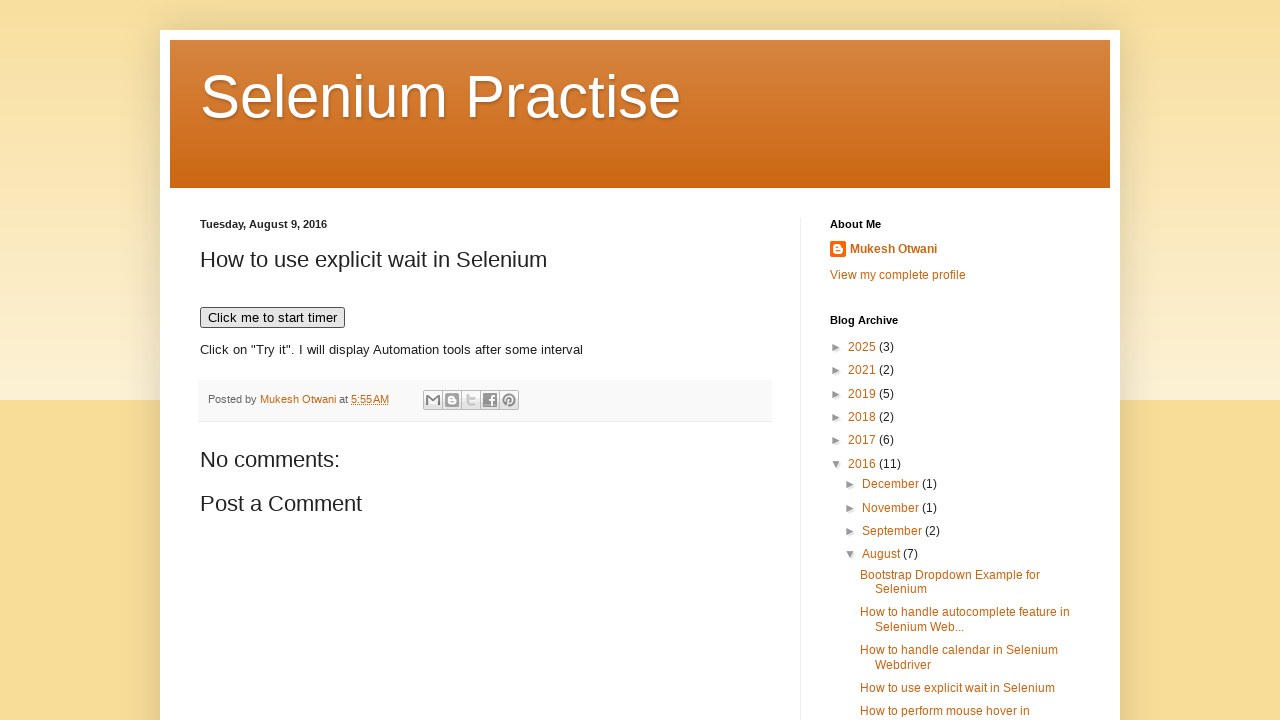

Timer completed and element now displays 'WebDriver' text
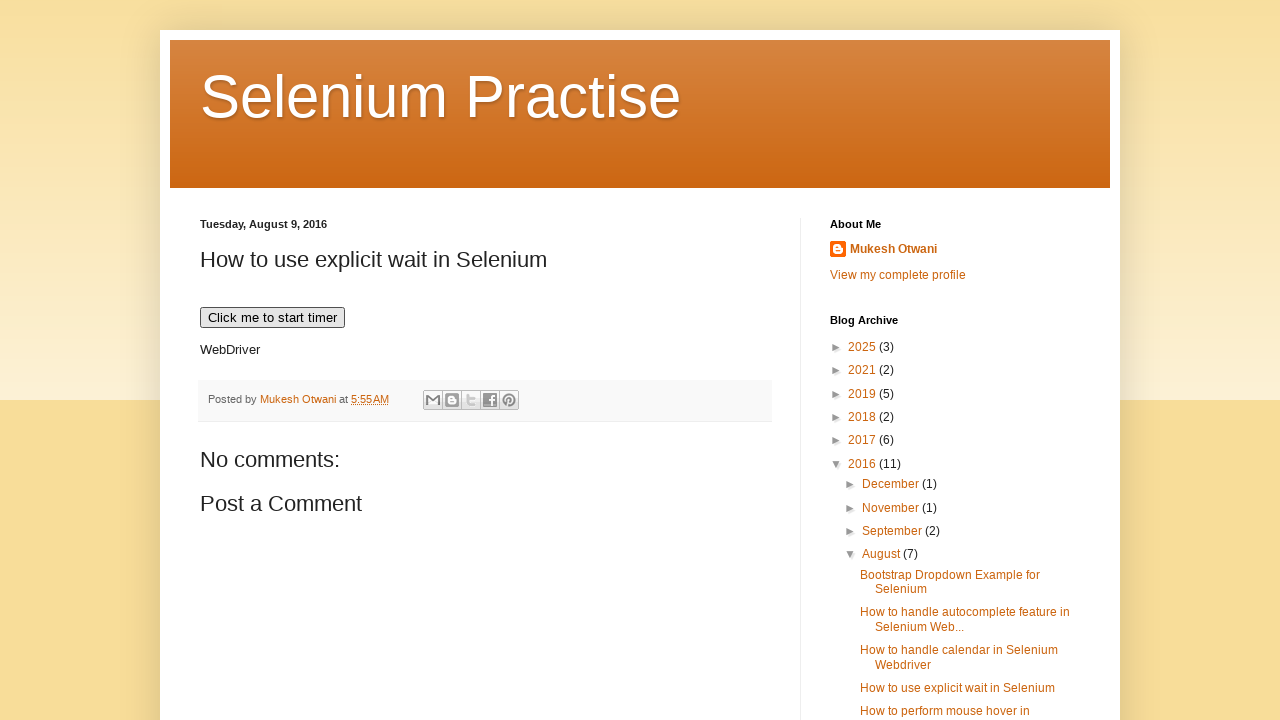

Verified the #demo element is visible
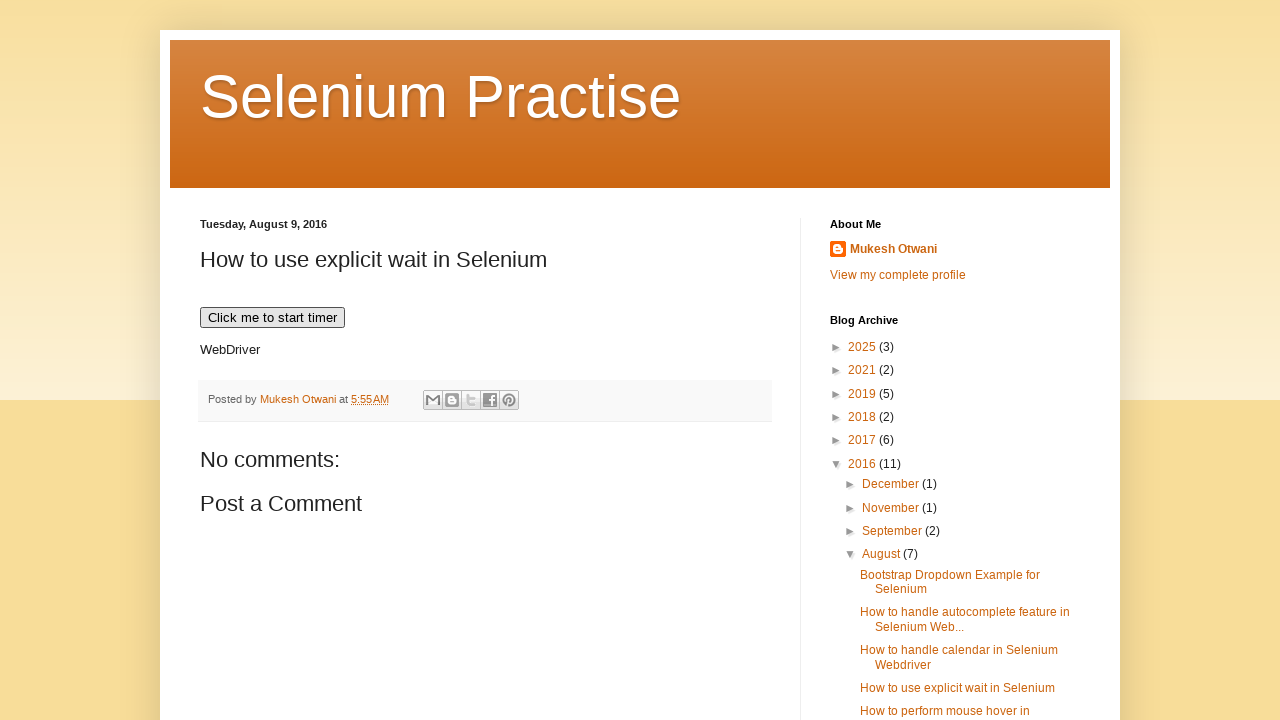

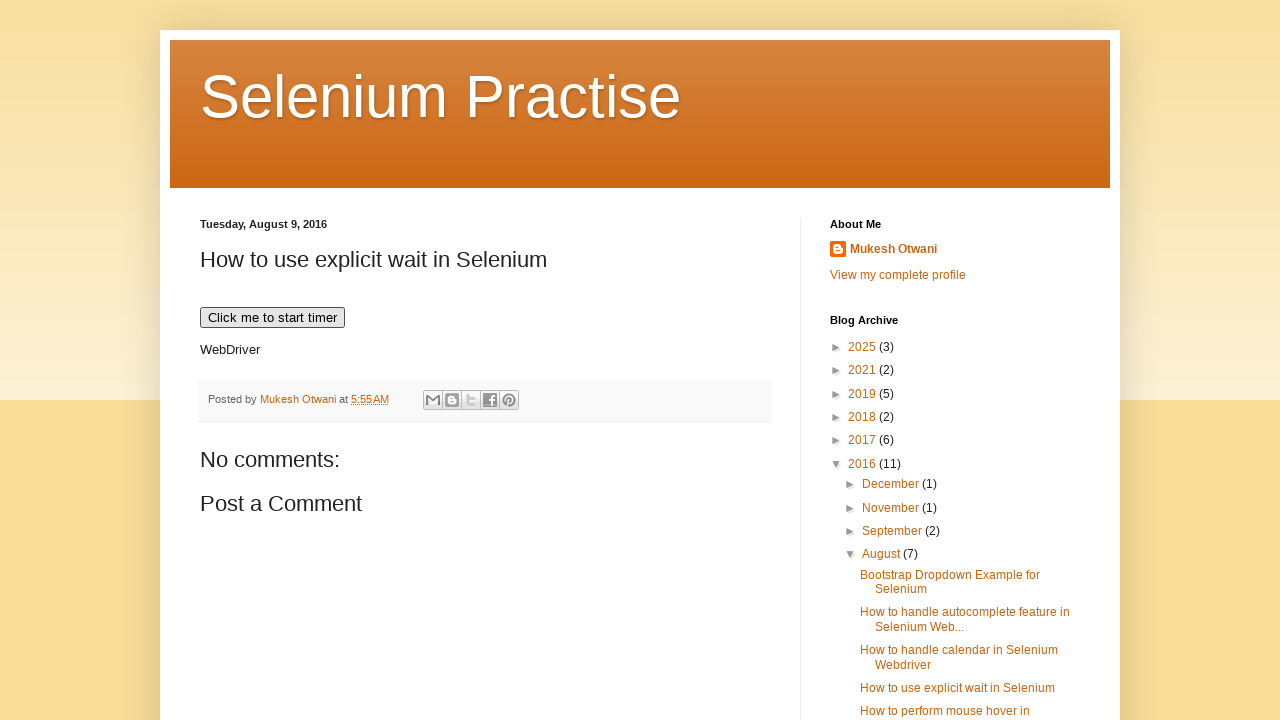